Completes a math challenge form by reading a value from the page, calculating a mathematical formula (log of absolute value of 12 times sine of x), filling in the answer, checking a checkbox, selecting a radio button, and submitting the form.

Starting URL: https://suninjuly.github.io/math.html

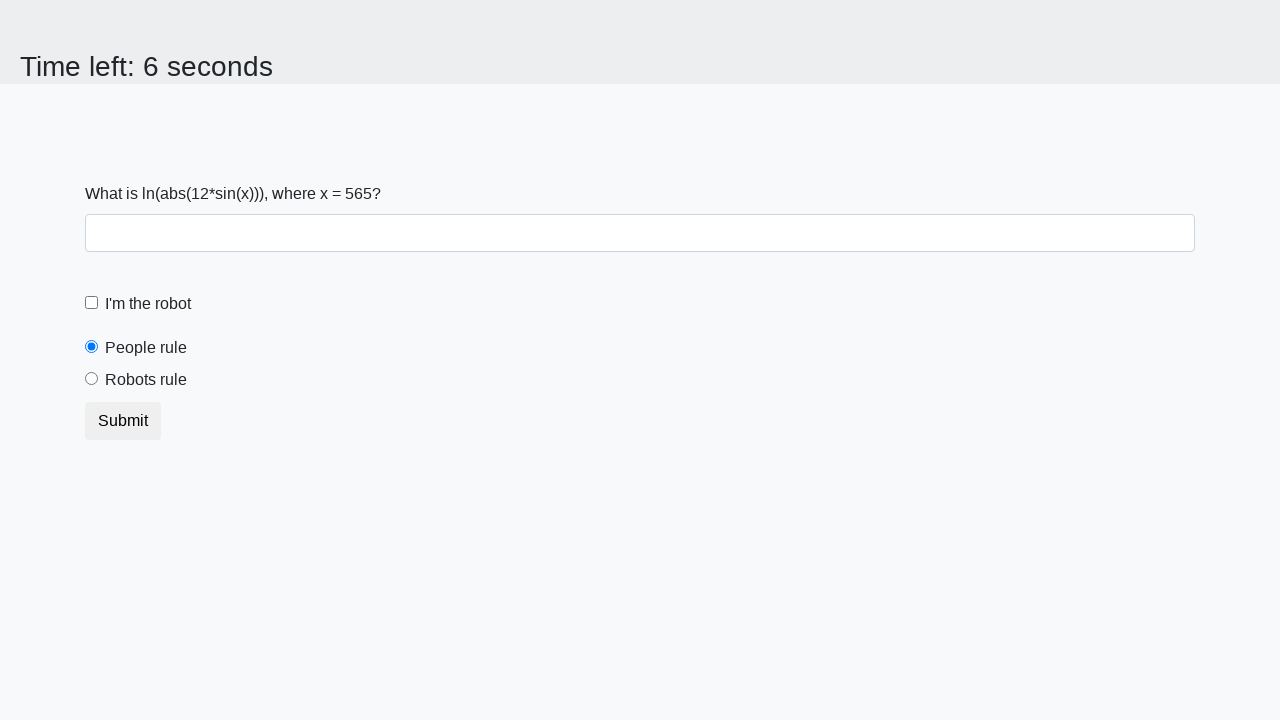

Located and read the input value from the page
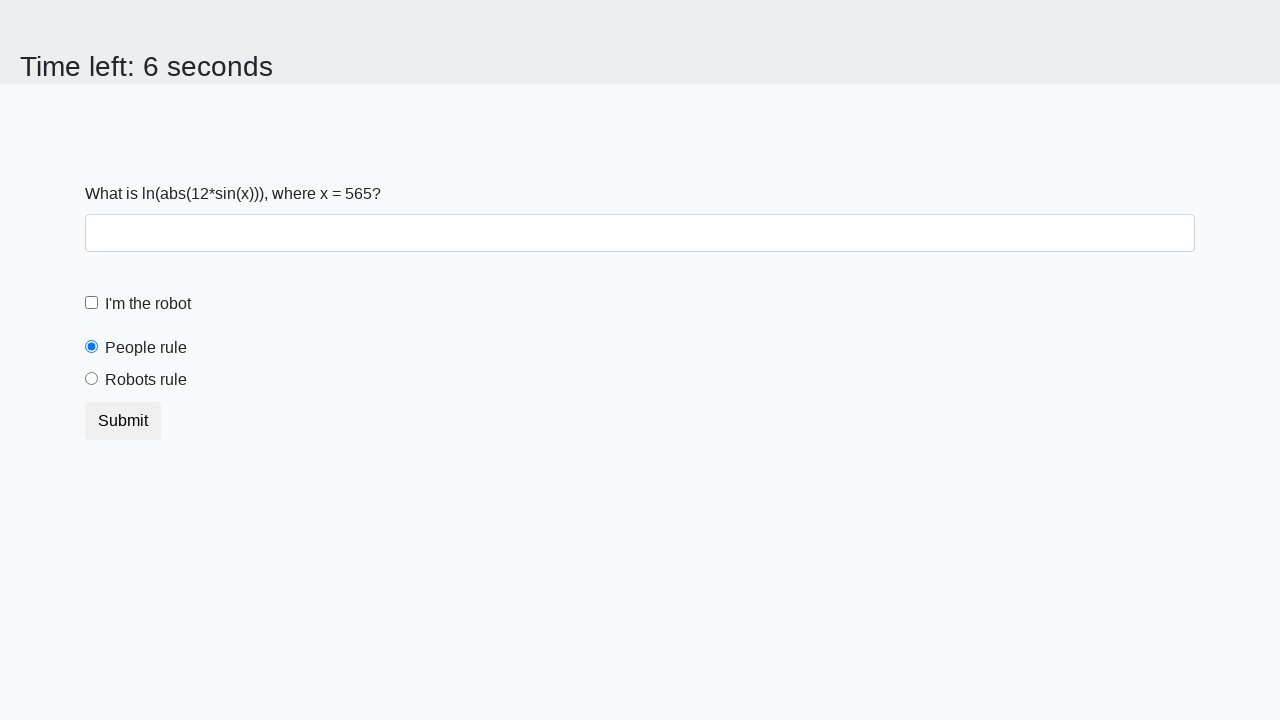

Calculated math answer: log(abs(12 * sin(565))) = 1.7249610614619884
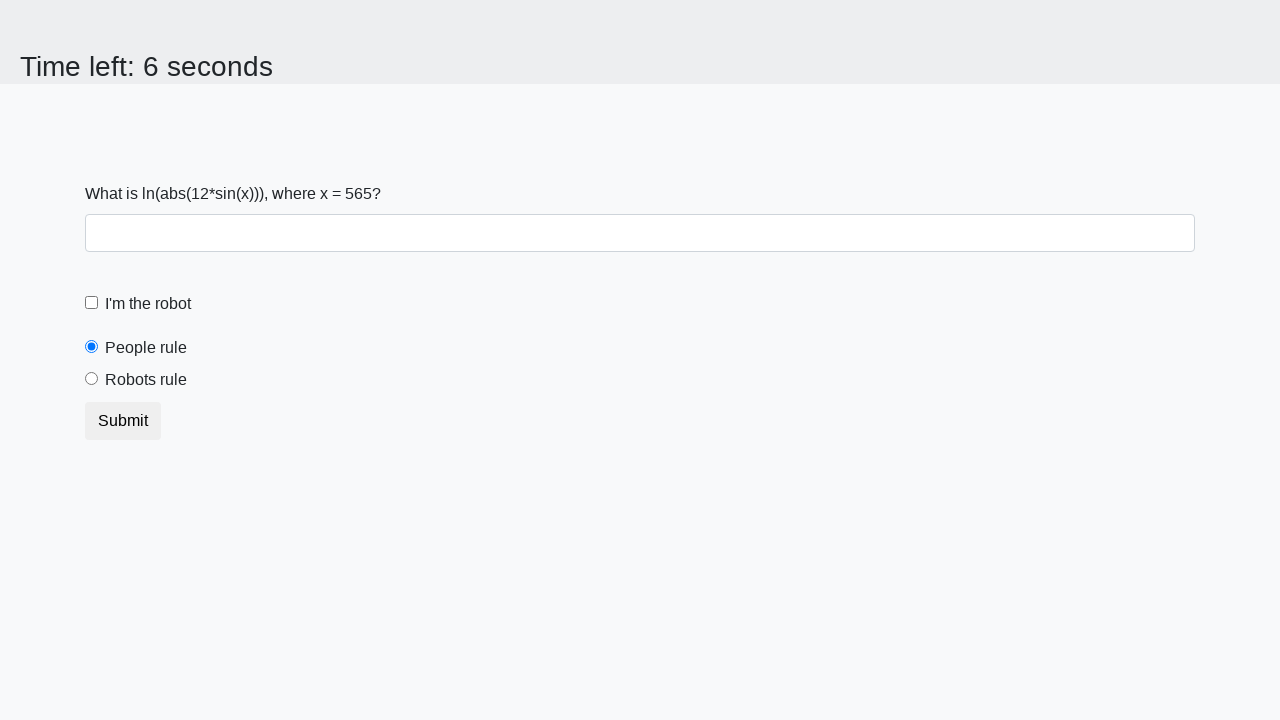

Filled in the calculated answer: 1.7249610614619884 on input.form-control
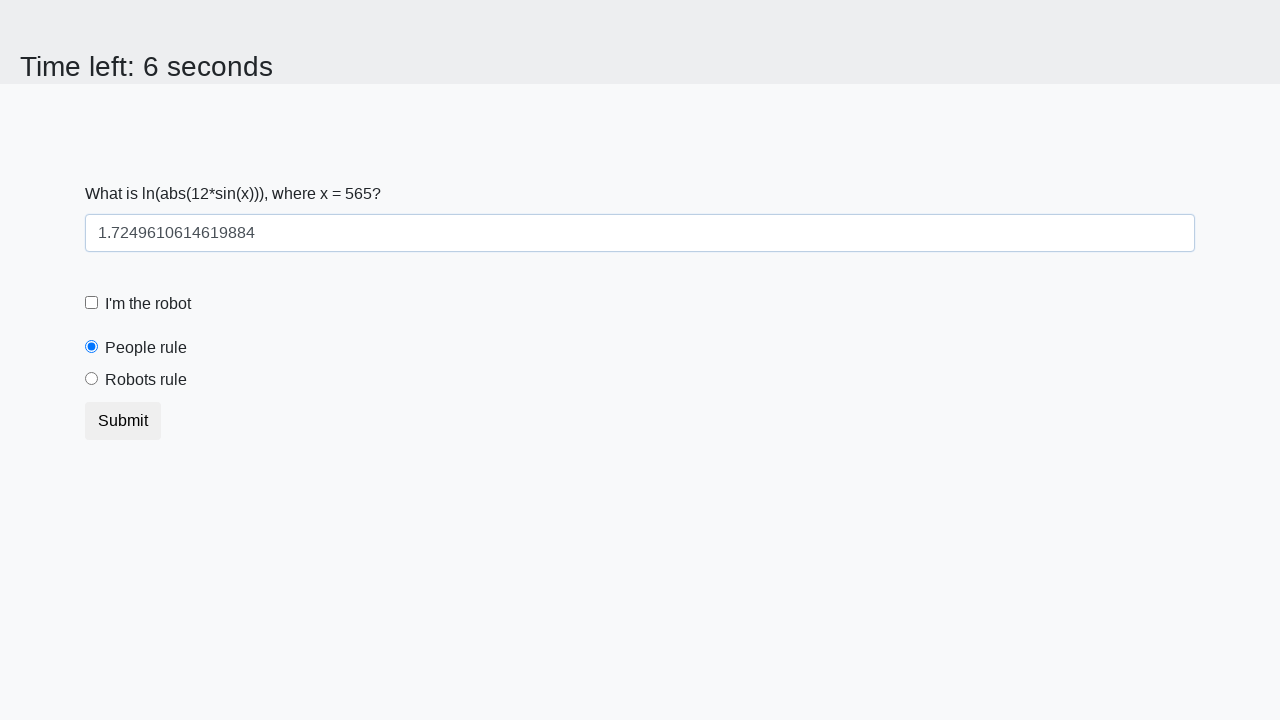

Checked the checkbox at (92, 303) on input[type='checkbox']
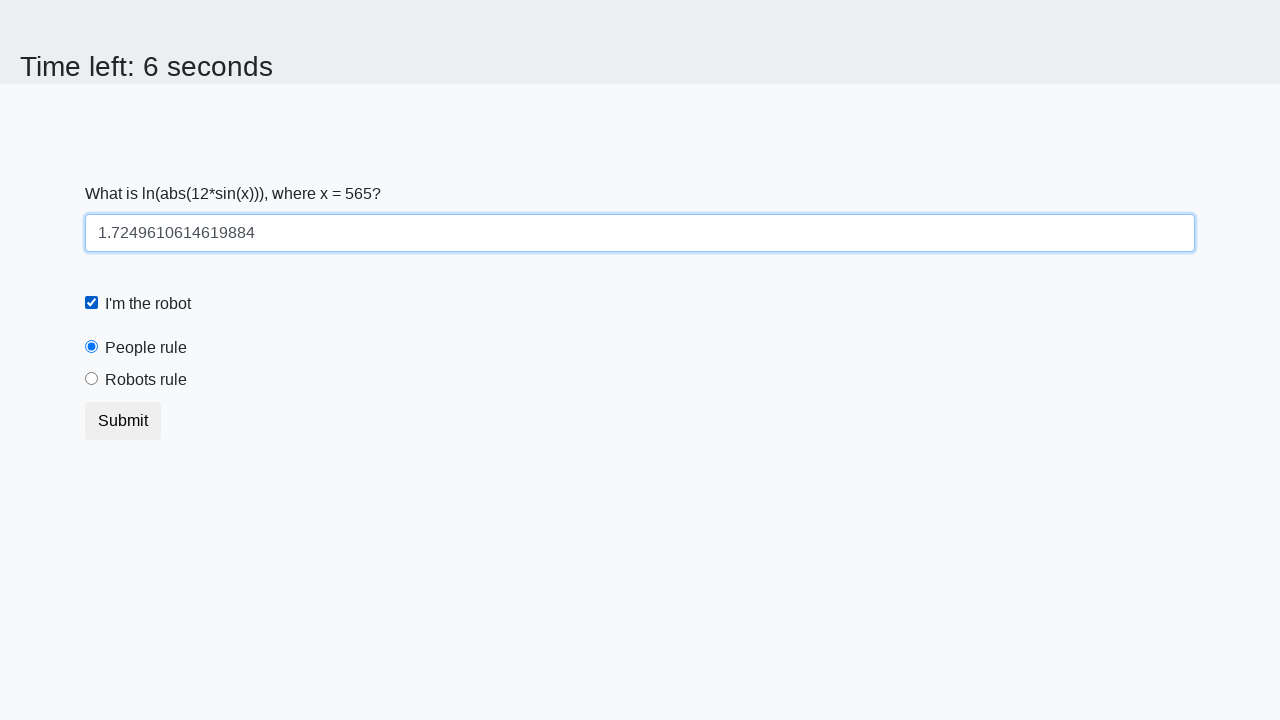

Selected the 'robots' radio button at (92, 379) on input[type='radio'][value='robots']
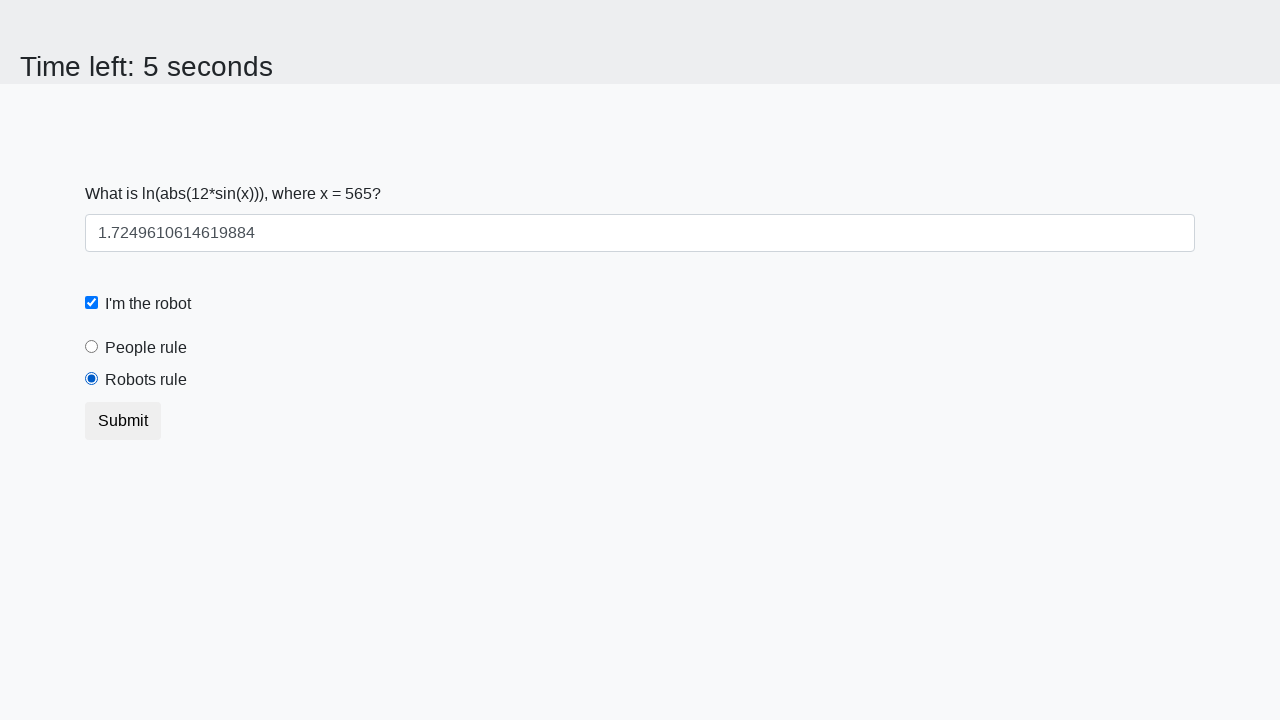

Clicked the Submit button to complete the form at (123, 421) on button:text('Submit')
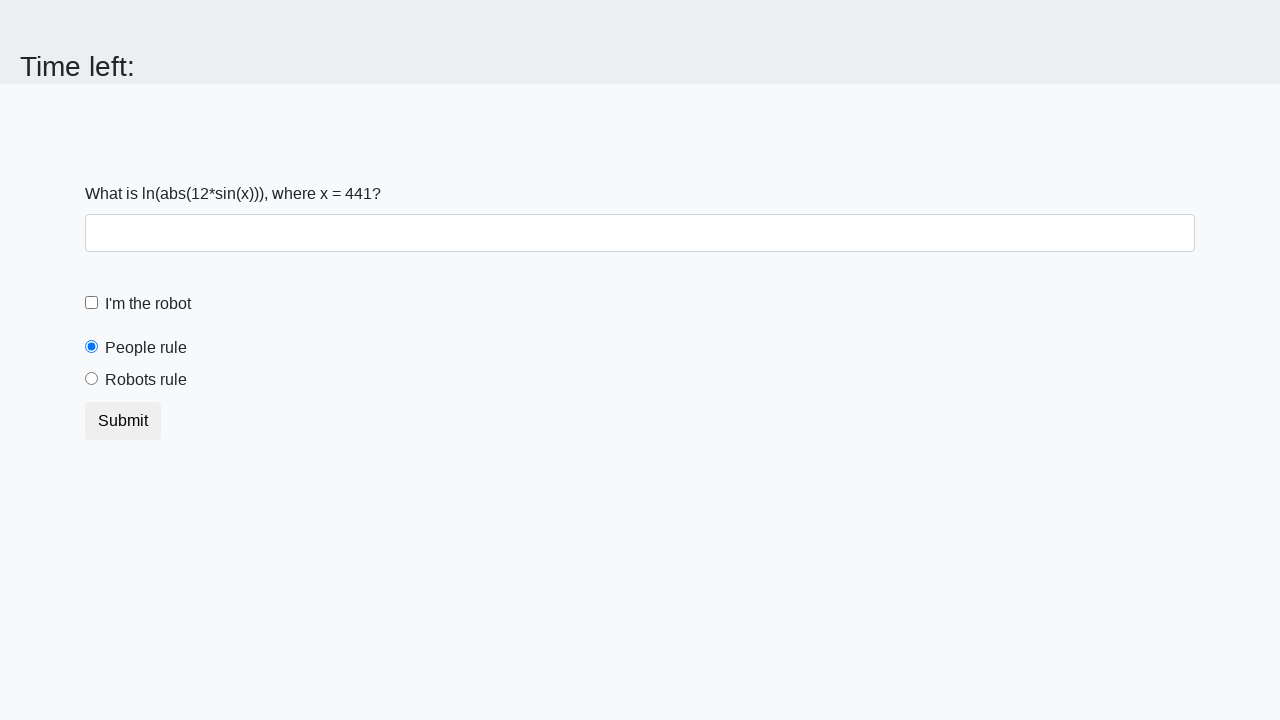

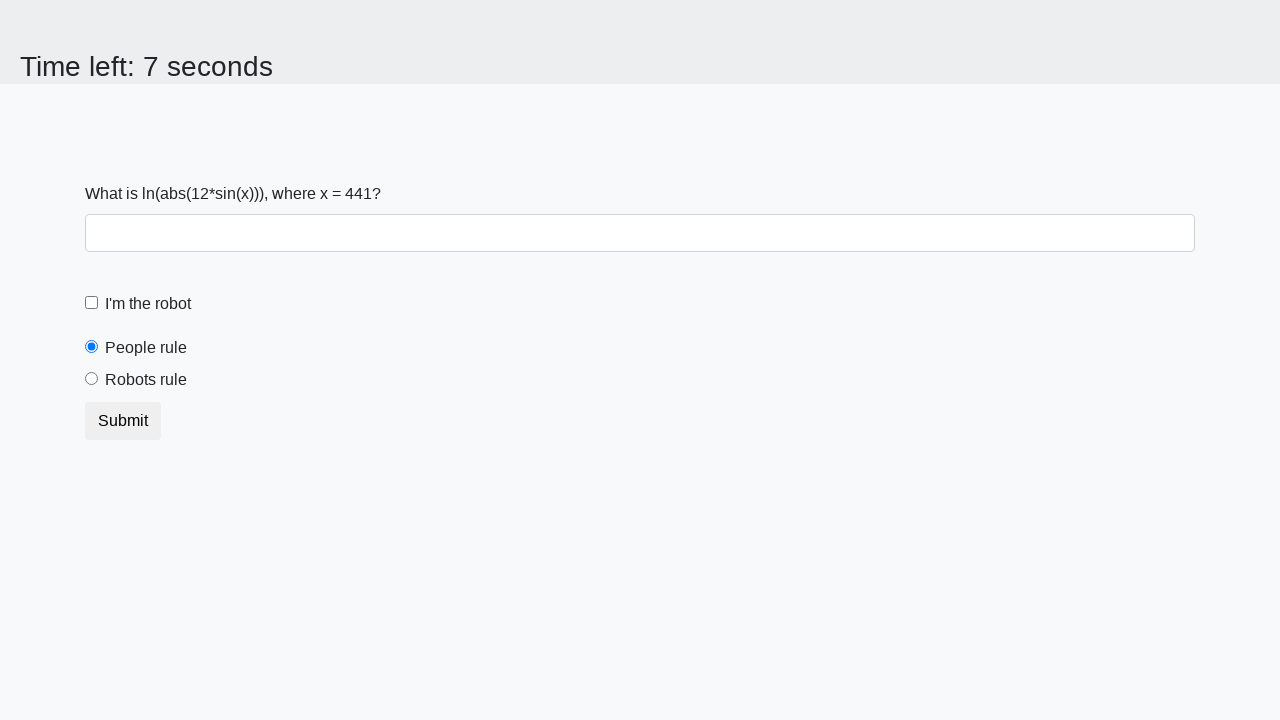